Tests that the item count updates correctly when adding multiple todos and marking them as completed one by one.

Starting URL: https://demo.playwright.dev/todomvc/

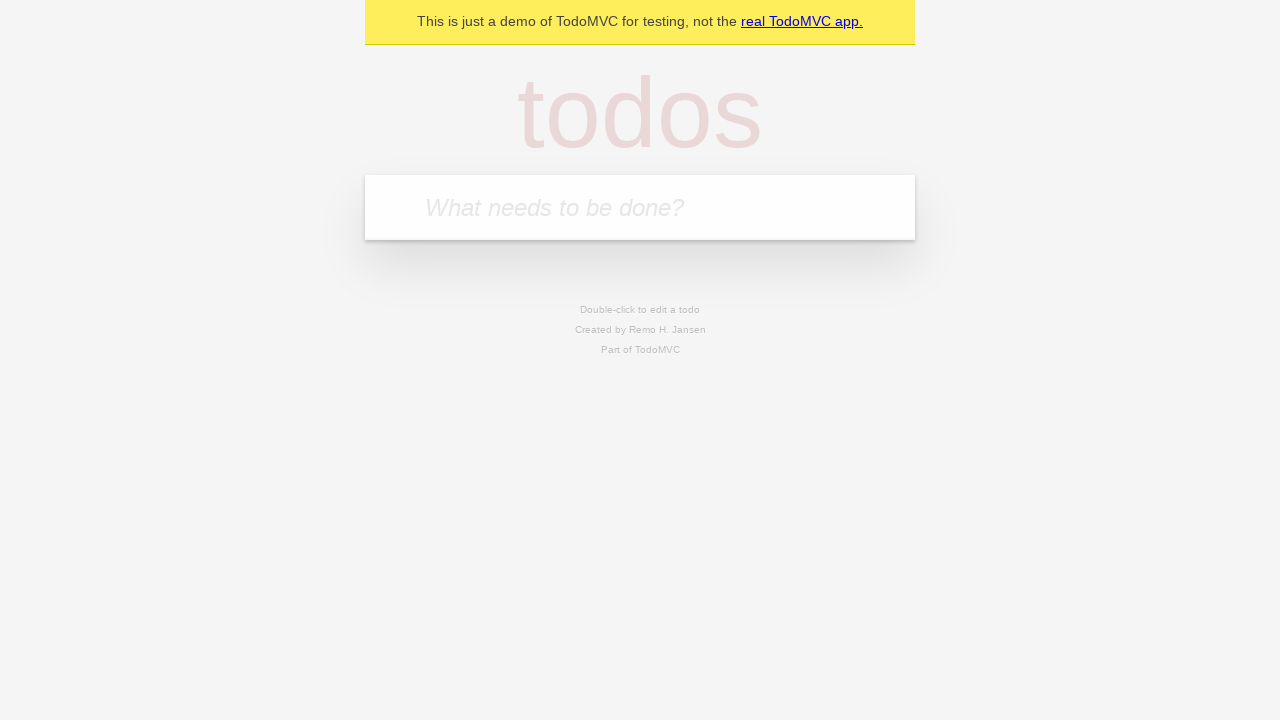

Filled new todo input with 'Task 1' on .new-todo
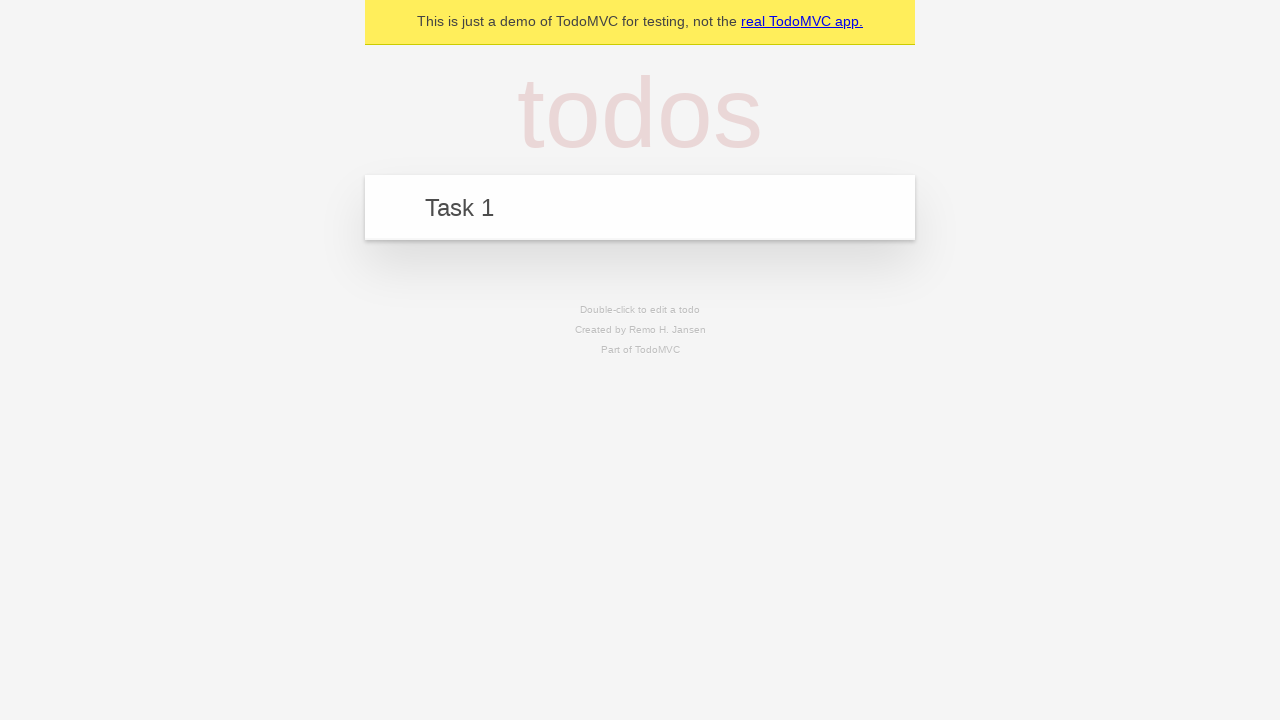

Pressed Enter to add first todo on .new-todo
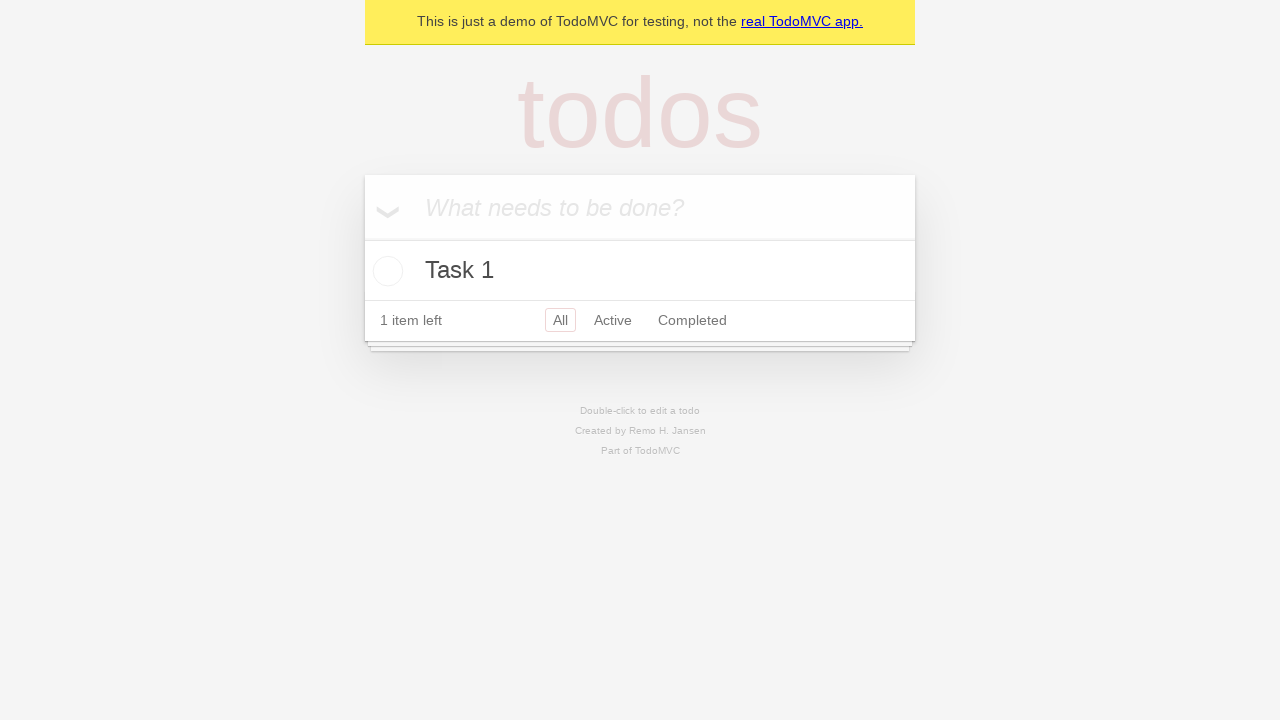

Filled new todo input with 'Task 2' on .new-todo
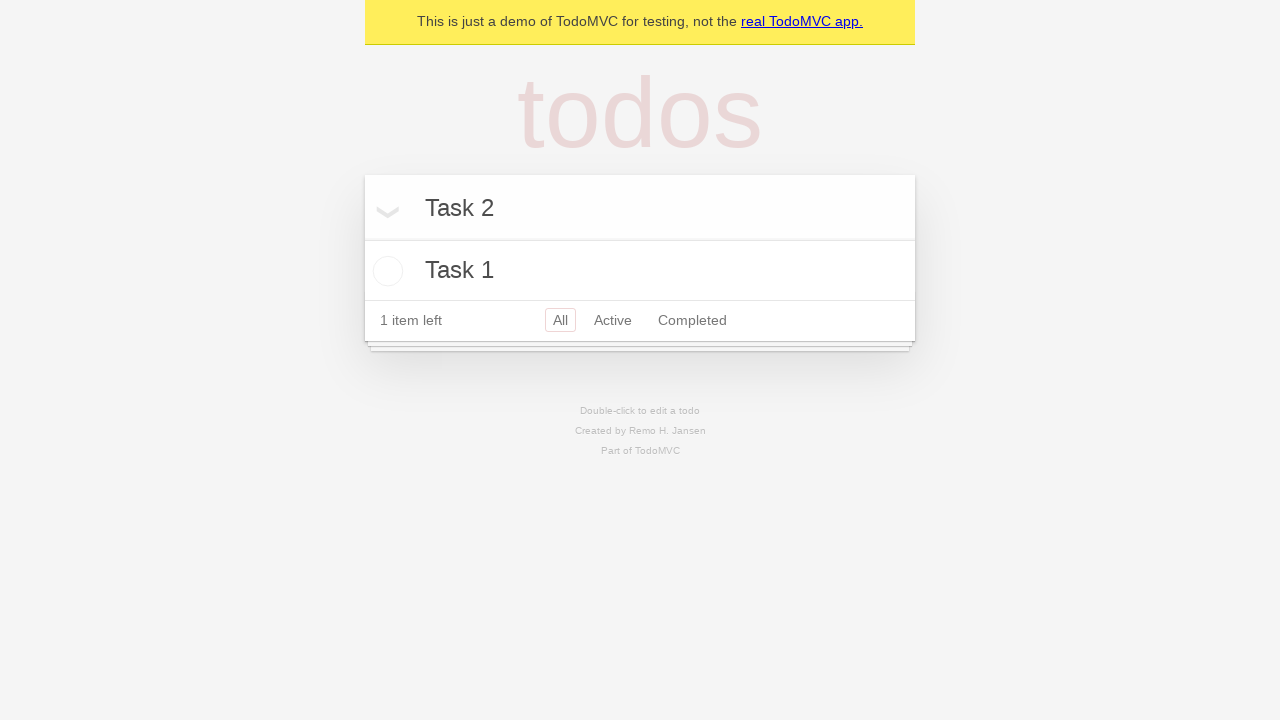

Pressed Enter to add second todo on .new-todo
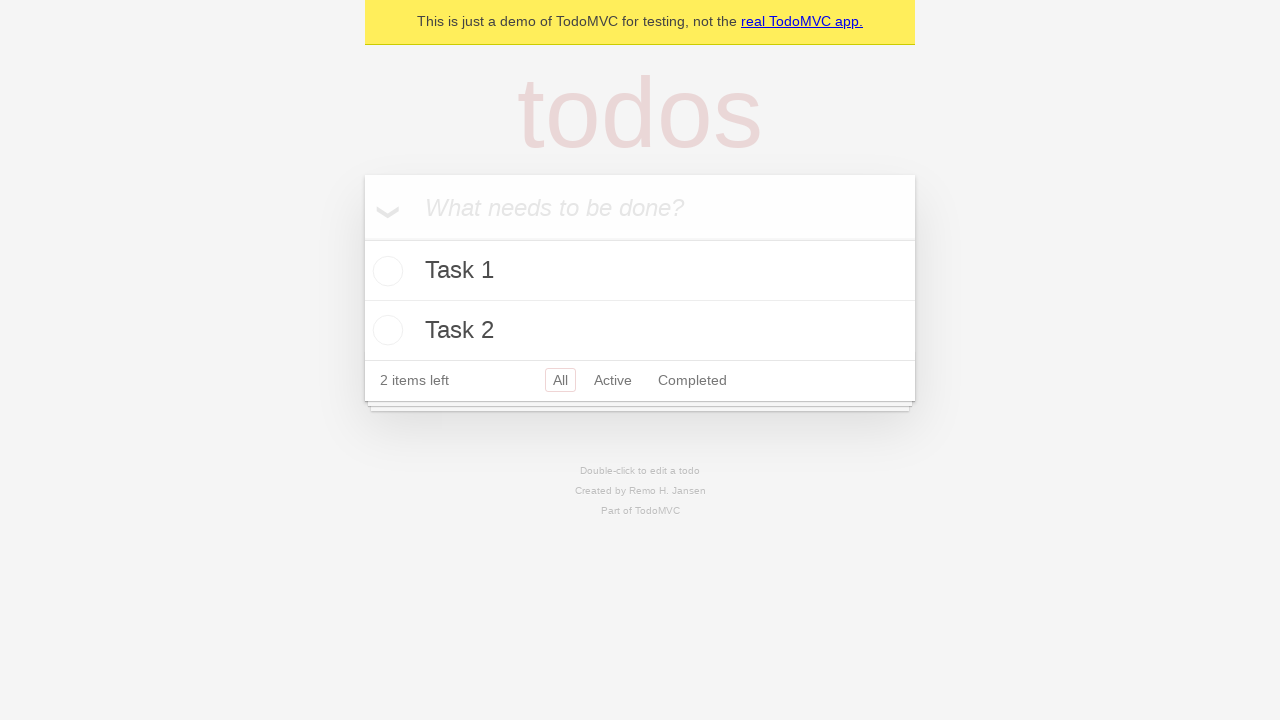

Filled new todo input with 'Task 3' on .new-todo
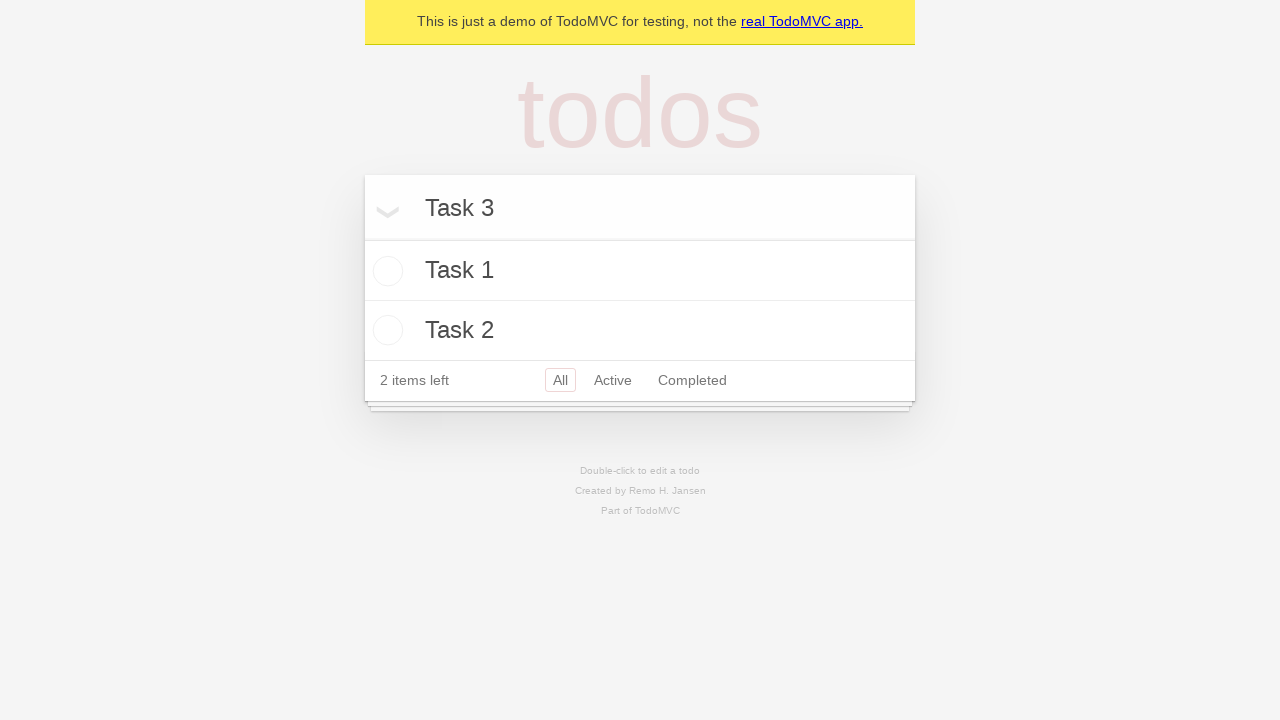

Pressed Enter to add third todo on .new-todo
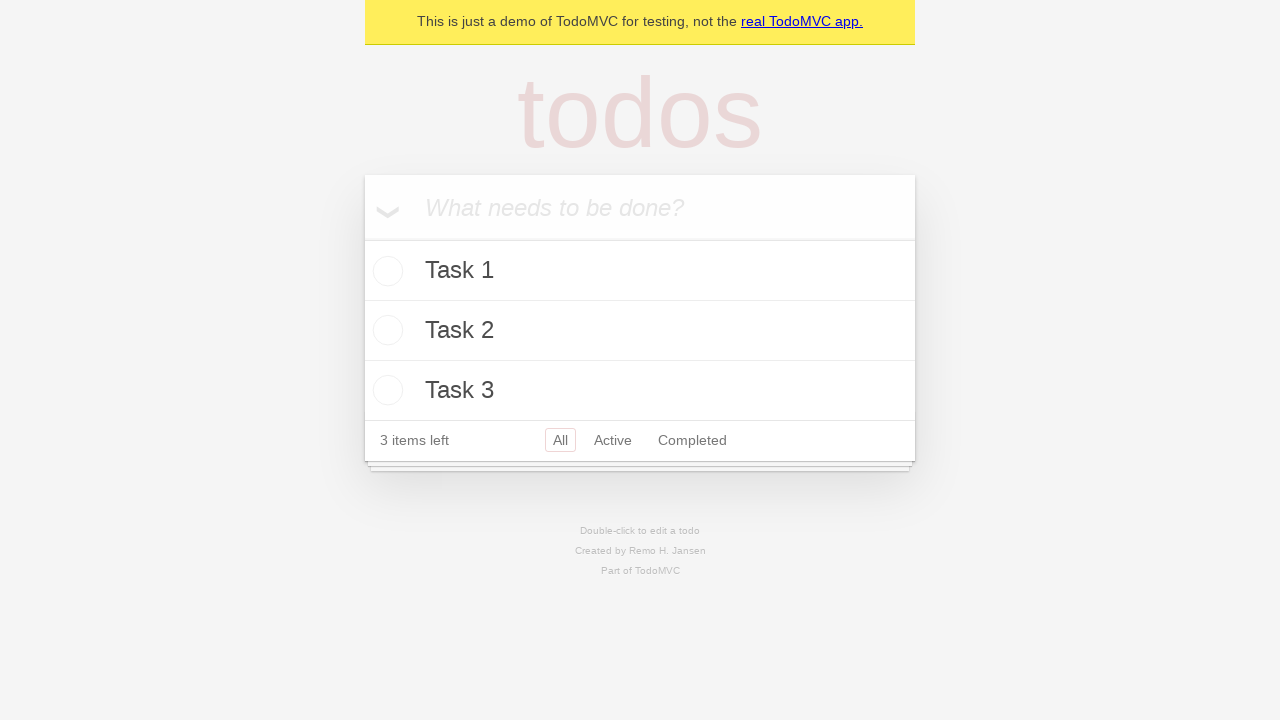

Waited for all three todos to appear in the list
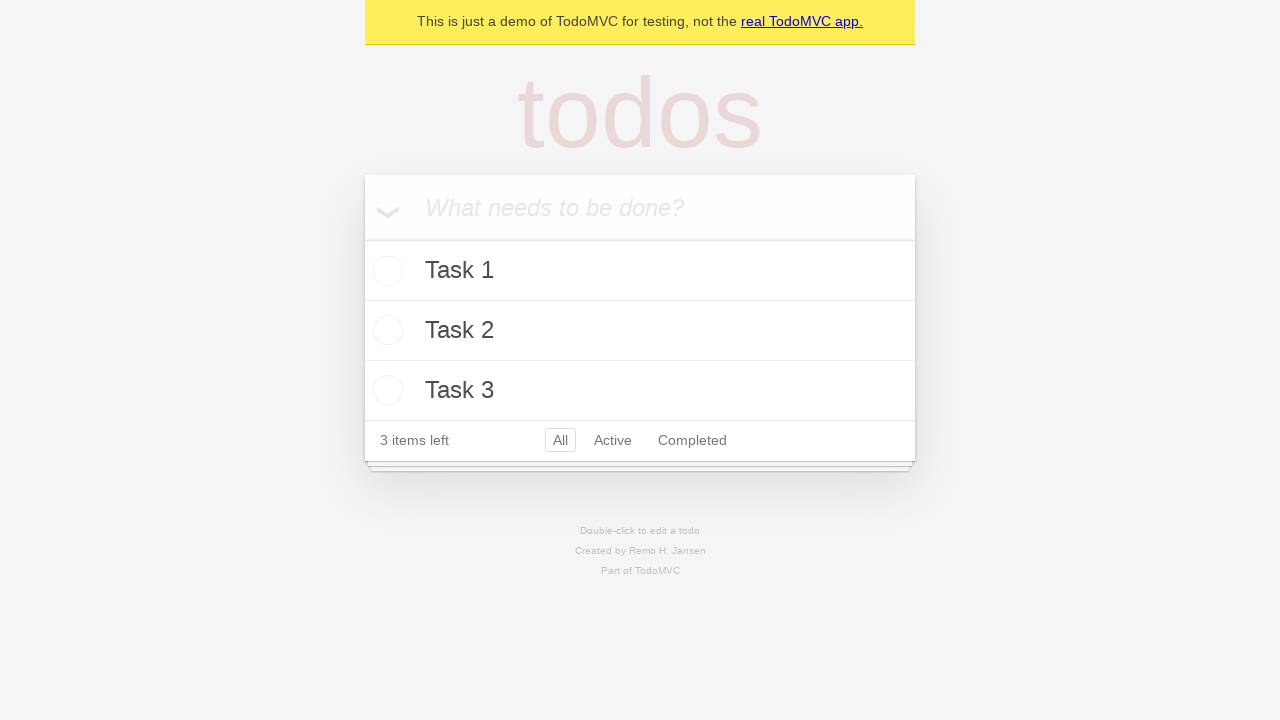

Checked the first todo as completed at (385, 271) on .todo-list li .toggle >> nth=0
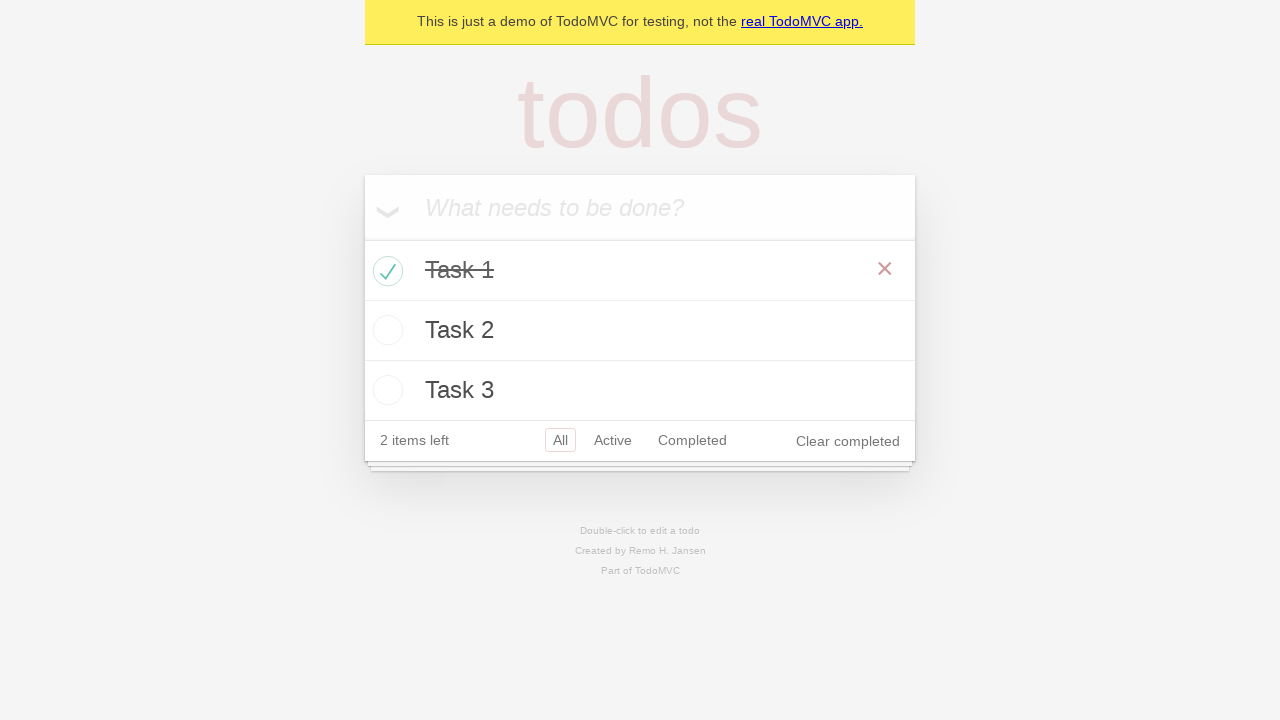

Checked the second todo as completed at (385, 330) on .todo-list li >> nth=1 >> .toggle
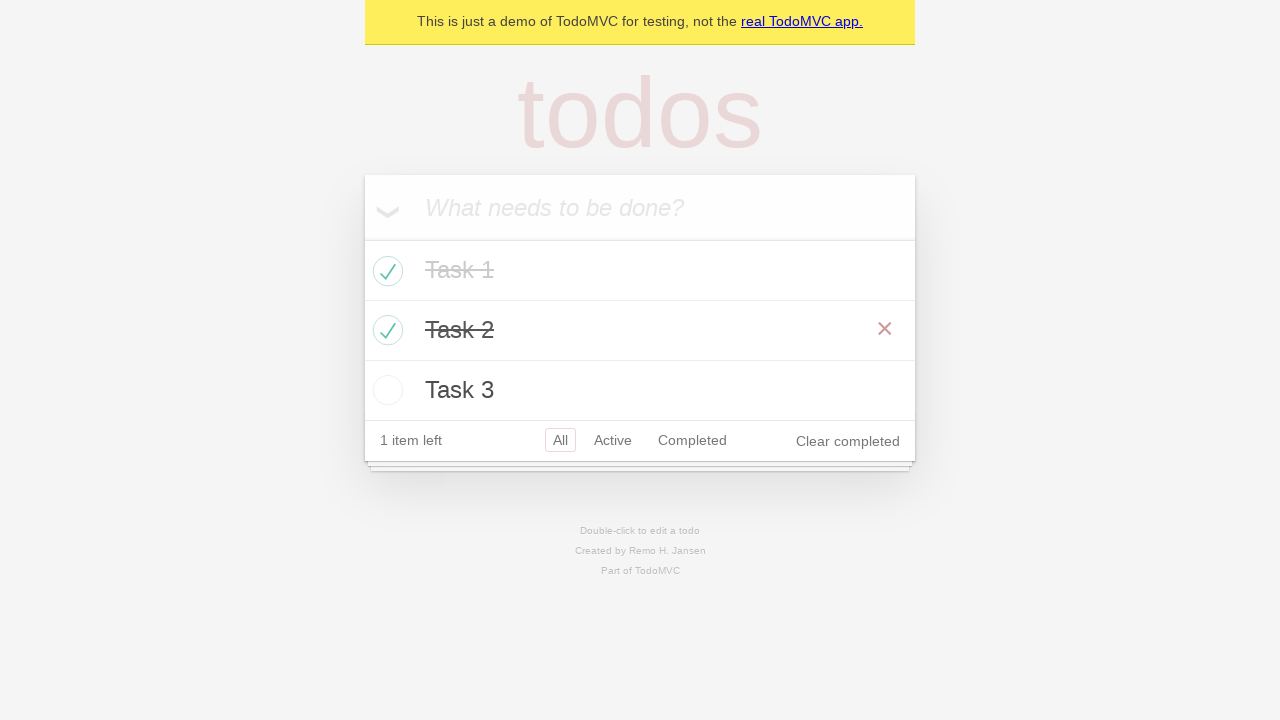

Checked the third todo as completed at (385, 390) on .todo-list li >> nth=2 >> .toggle
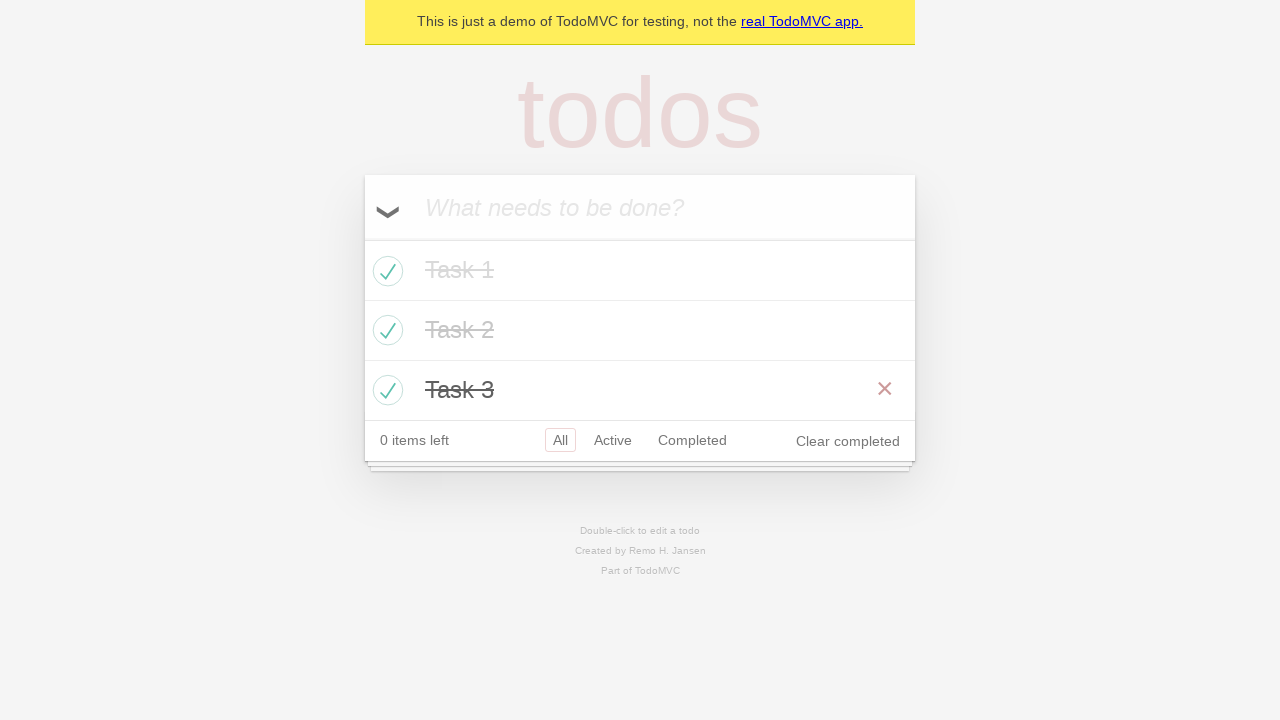

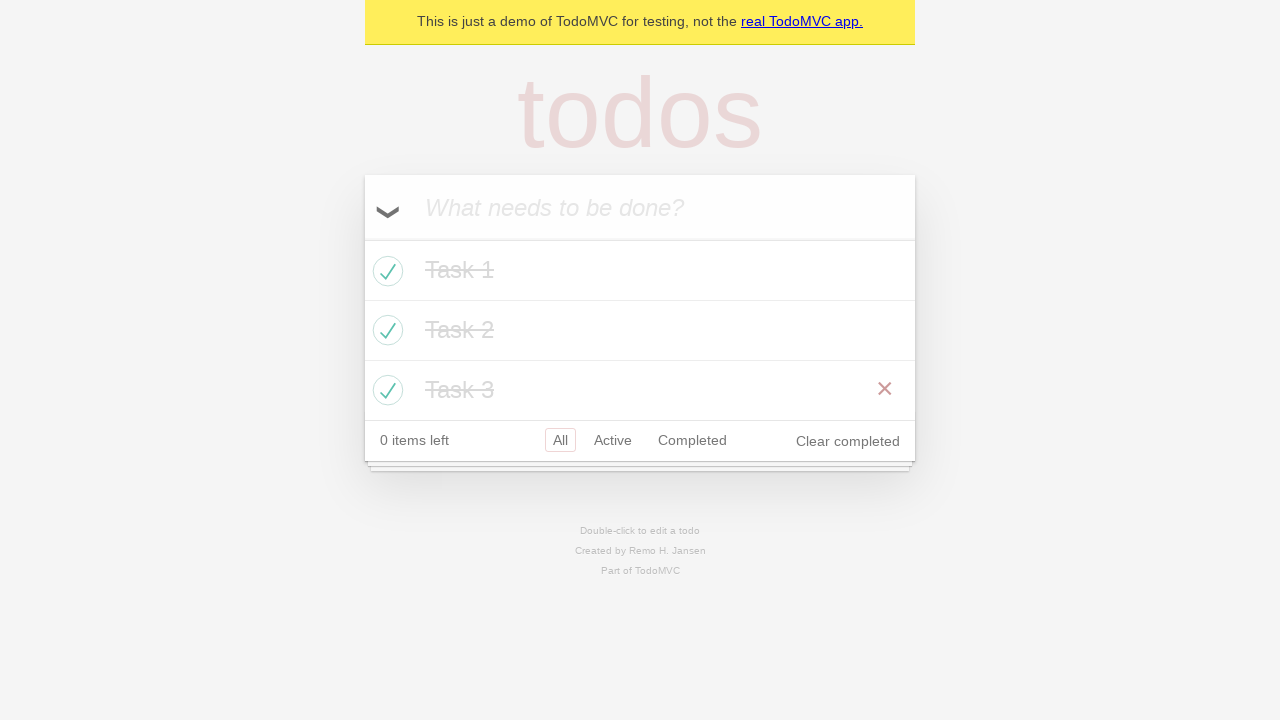